Tests dynamic controls functionality by clicking Remove button to remove a checkbox, then clicking Add to restore it, then enabling/disabling a text input field and verifying the state changes.

Starting URL: https://the-internet.herokuapp.com/dynamic_controls

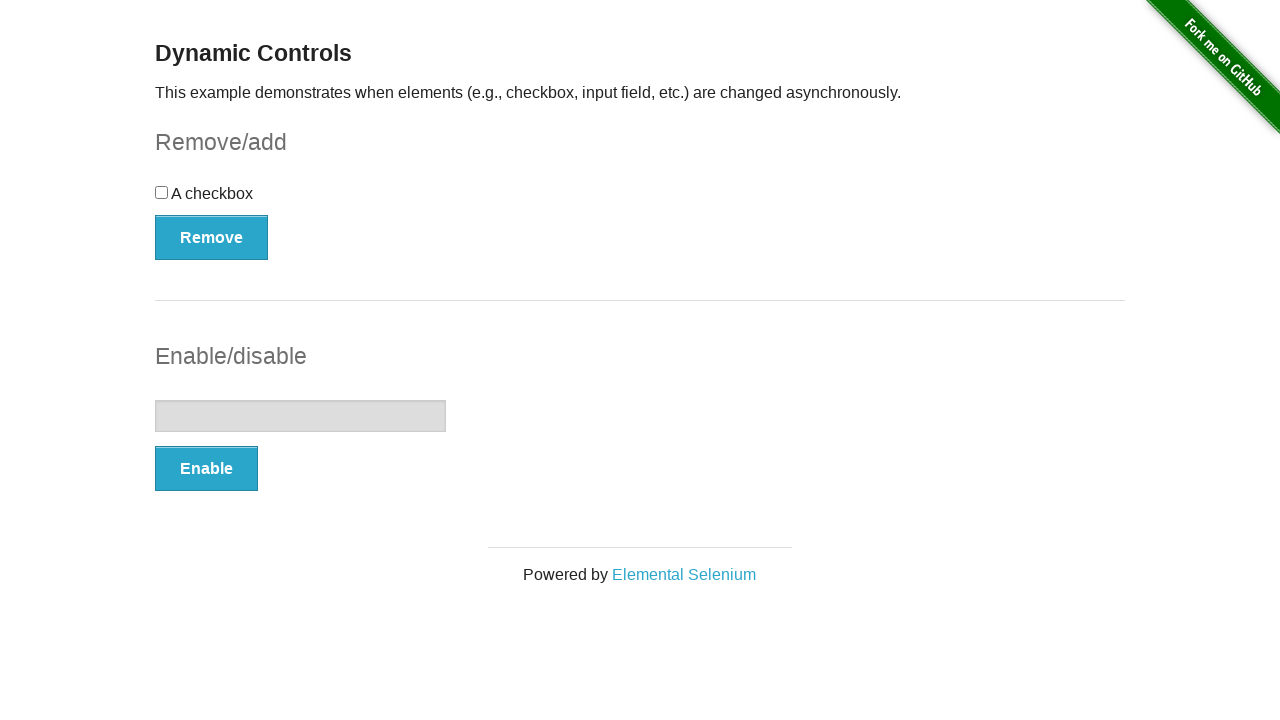

Clicked Remove button to remove the checkbox at (212, 237) on xpath=//button[contains(text(),'Remove')]
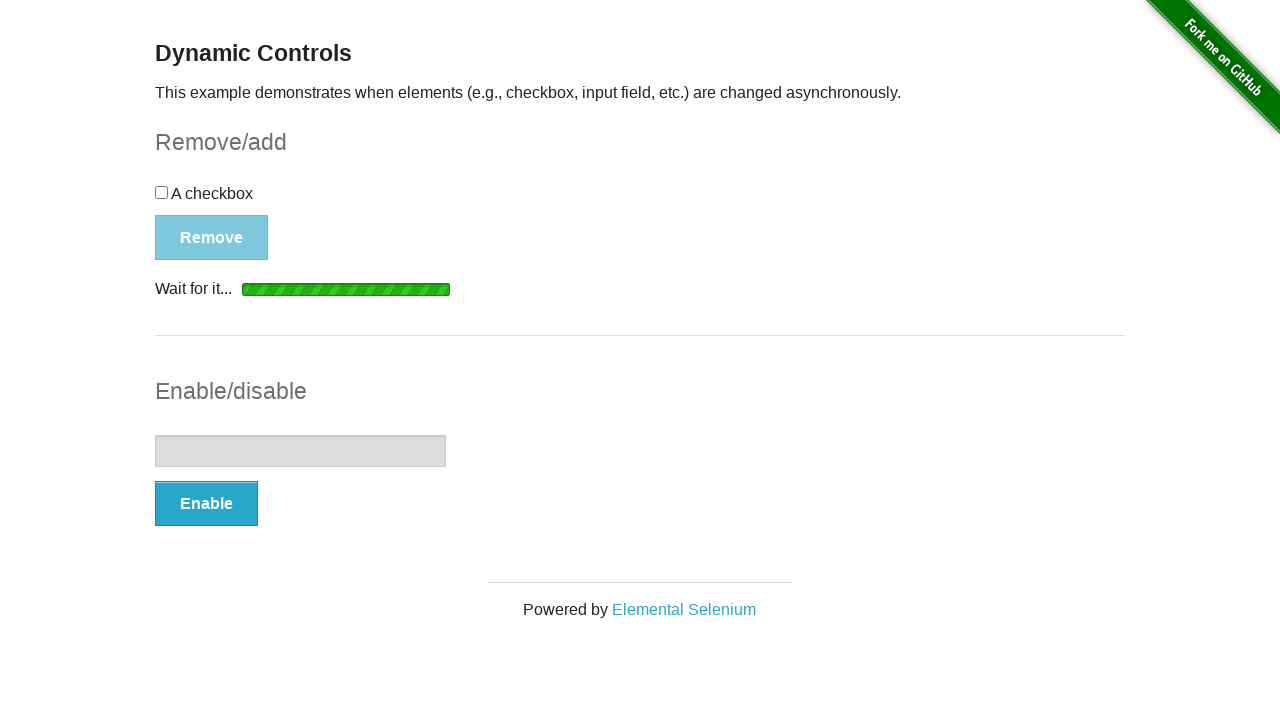

Message element appeared
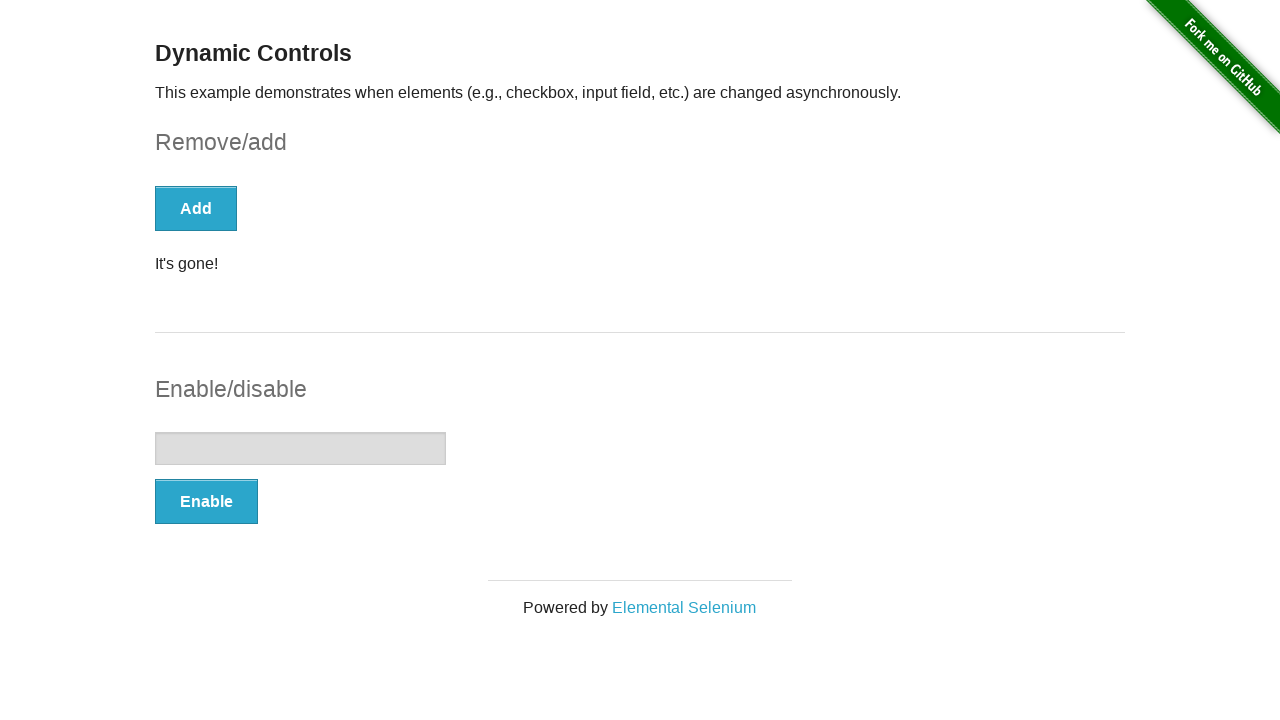

Confirmed checkbox removal message displays 'gone'
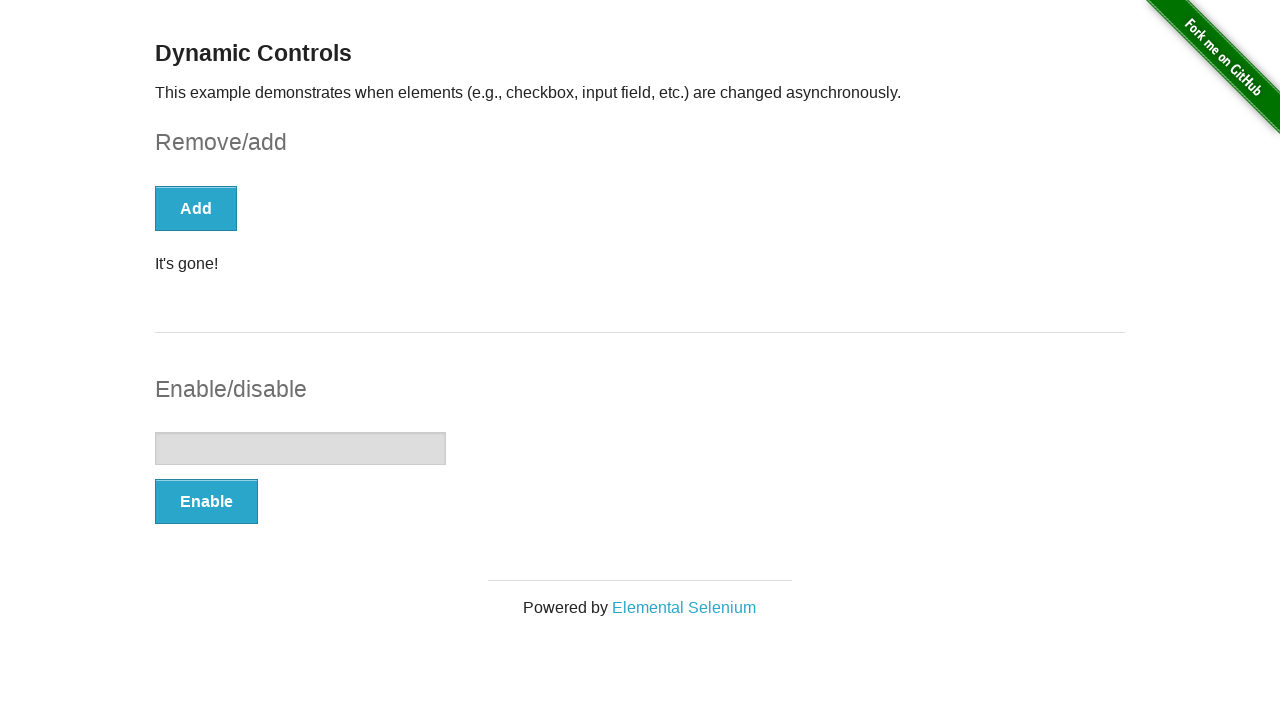

Clicked Add button to restore the checkbox at (196, 208) on xpath=//button[@type='button'][contains(text(),'Add')]
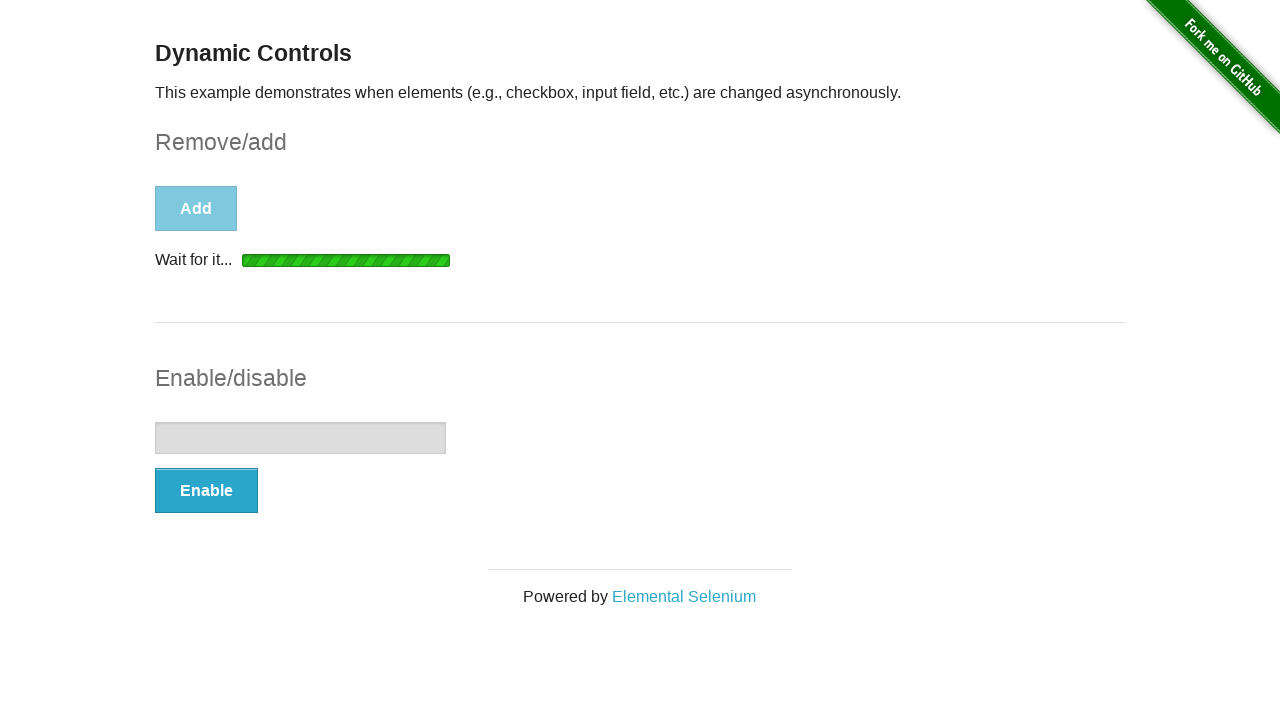

Message element appeared
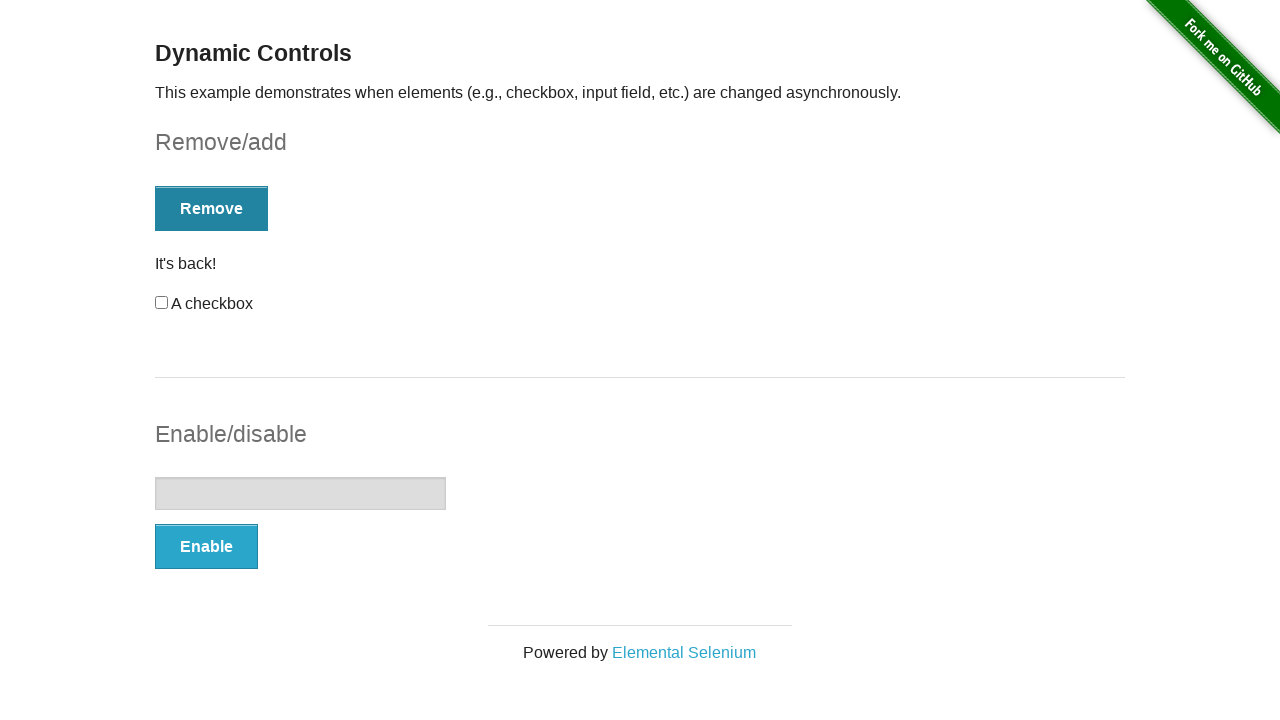

Confirmed checkbox restoration message displays 'back'
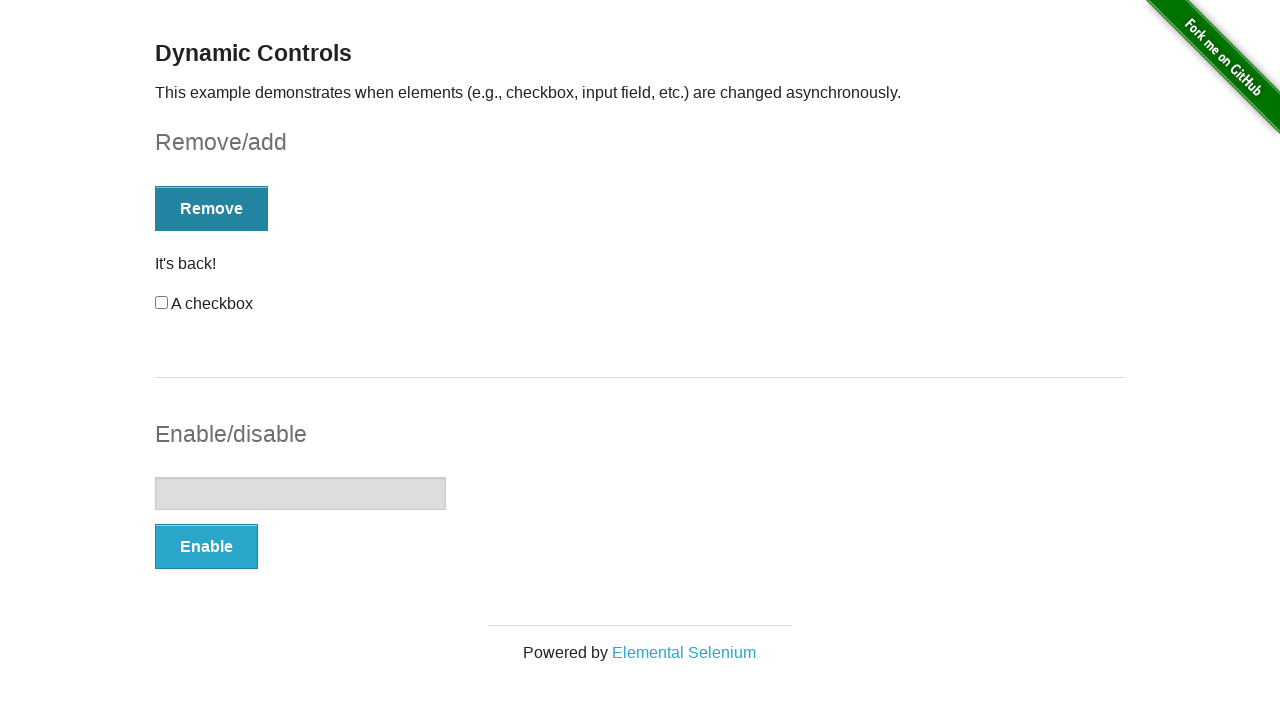

Clicked Enable button to enable the text input at (206, 546) on xpath=//button[text()='Enable']
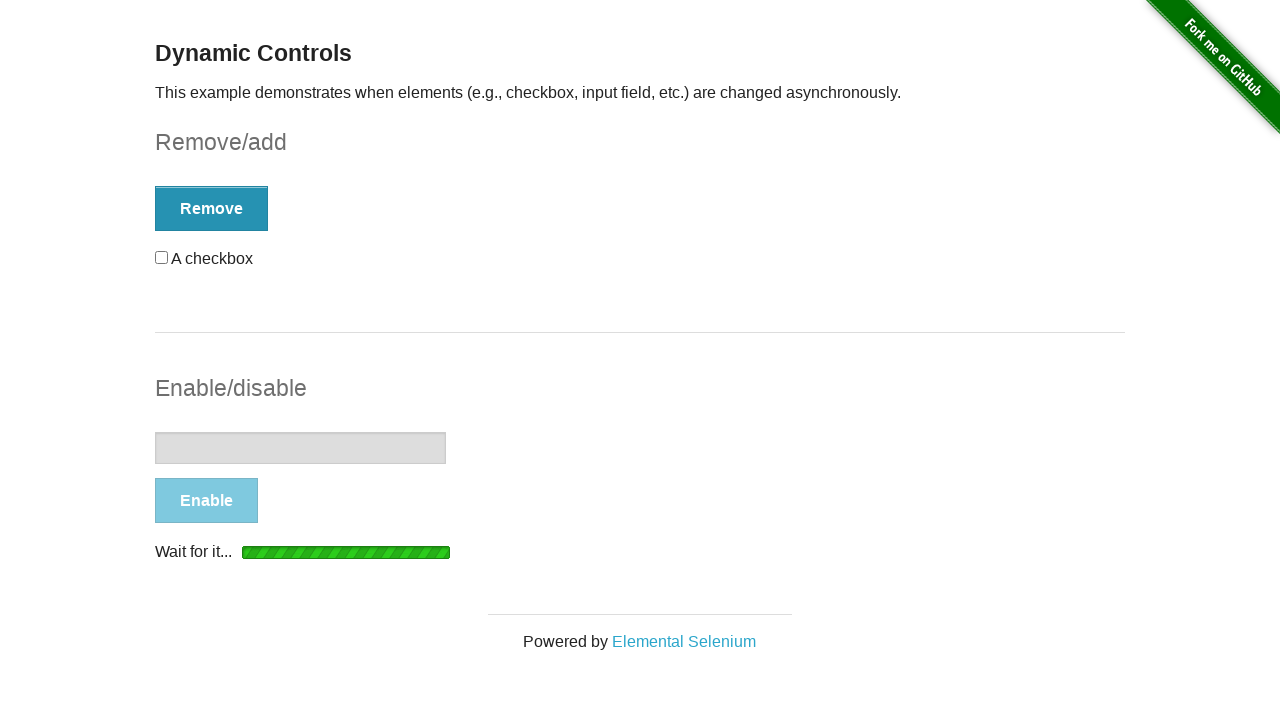

Text input is now enabled
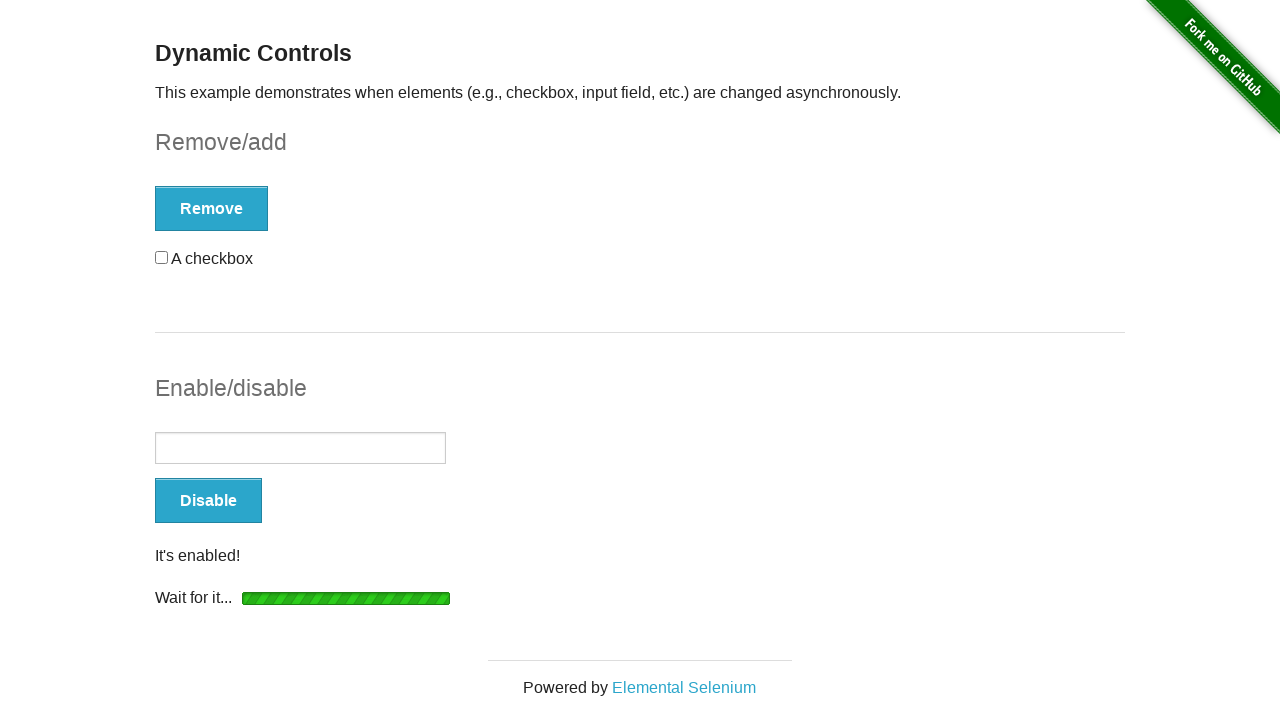

Clicked Disable button to disable the text input at (208, 501) on xpath=//button[text()='Disable']
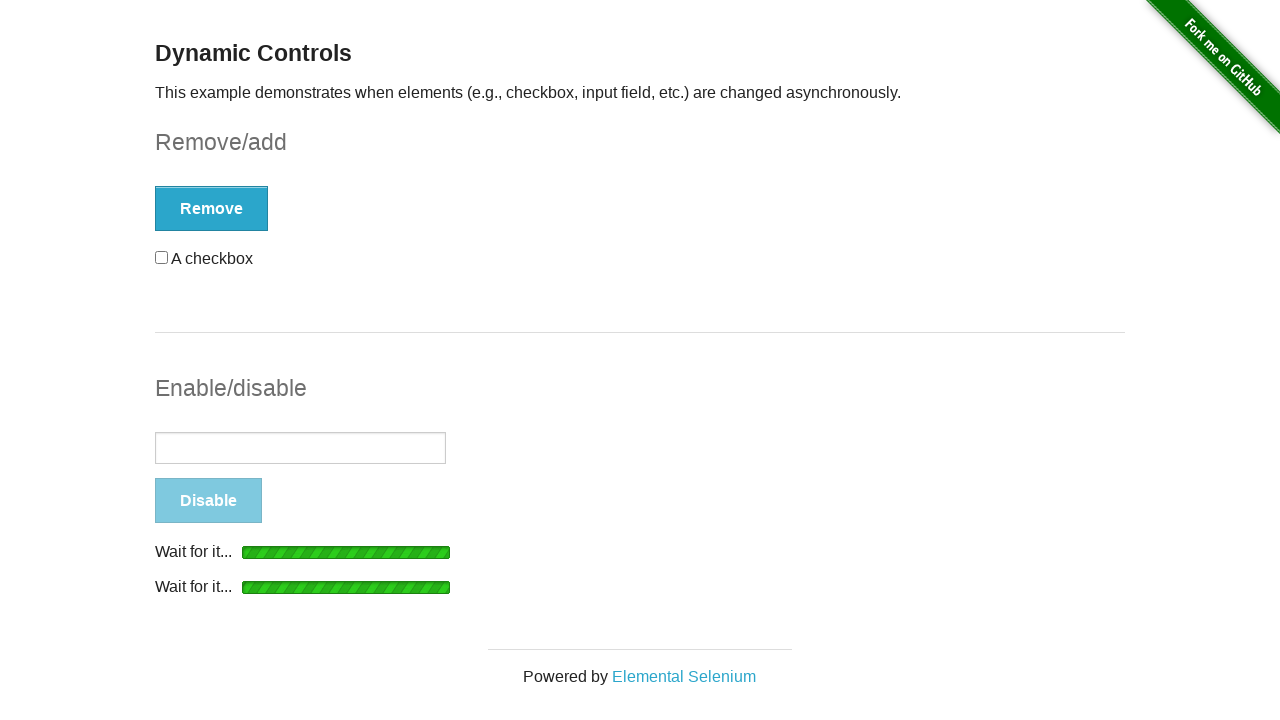

Text input is now disabled
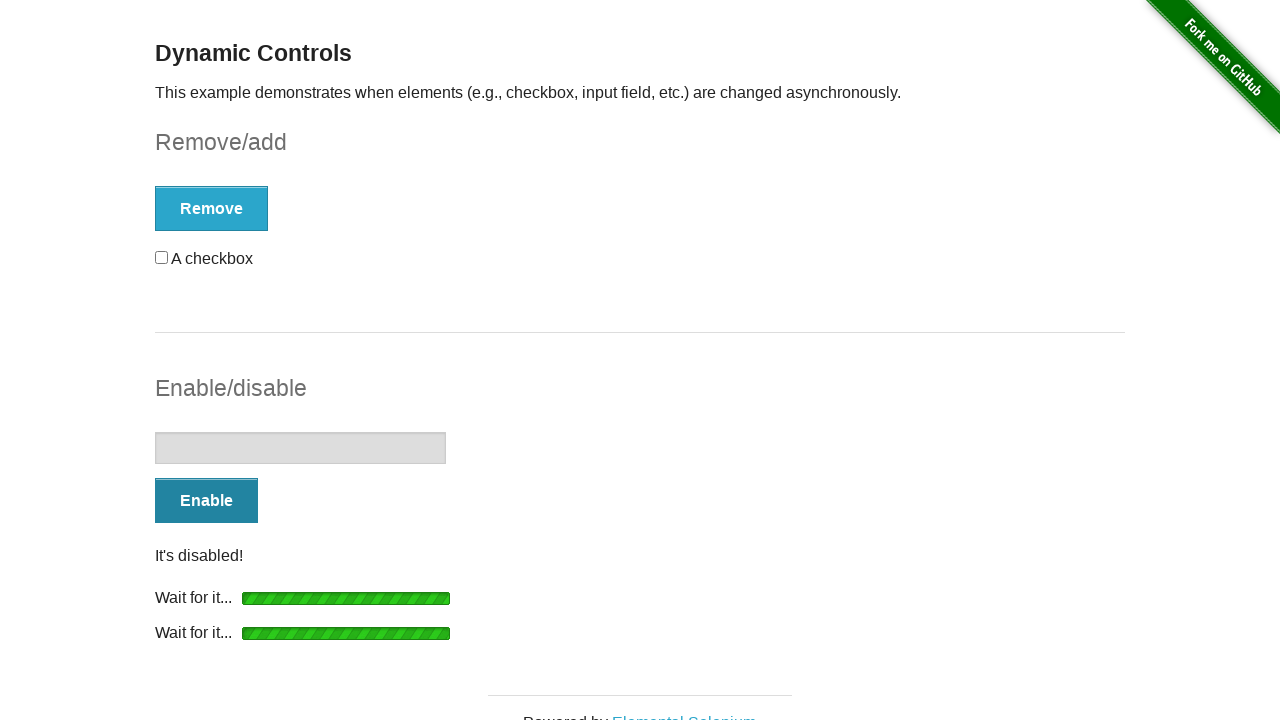

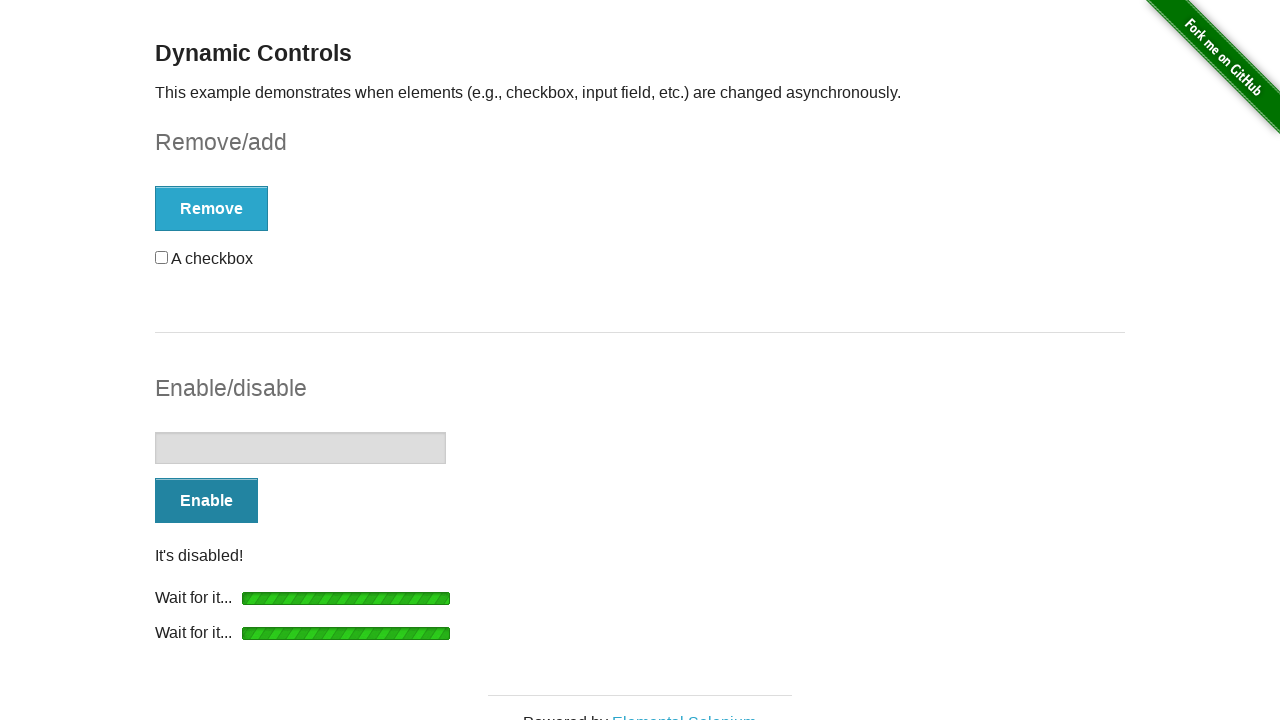